Tests right-click functionality by navigating to context menu page and performing a right-click action on a designated box

Starting URL: https://the-internet.herokuapp.com/

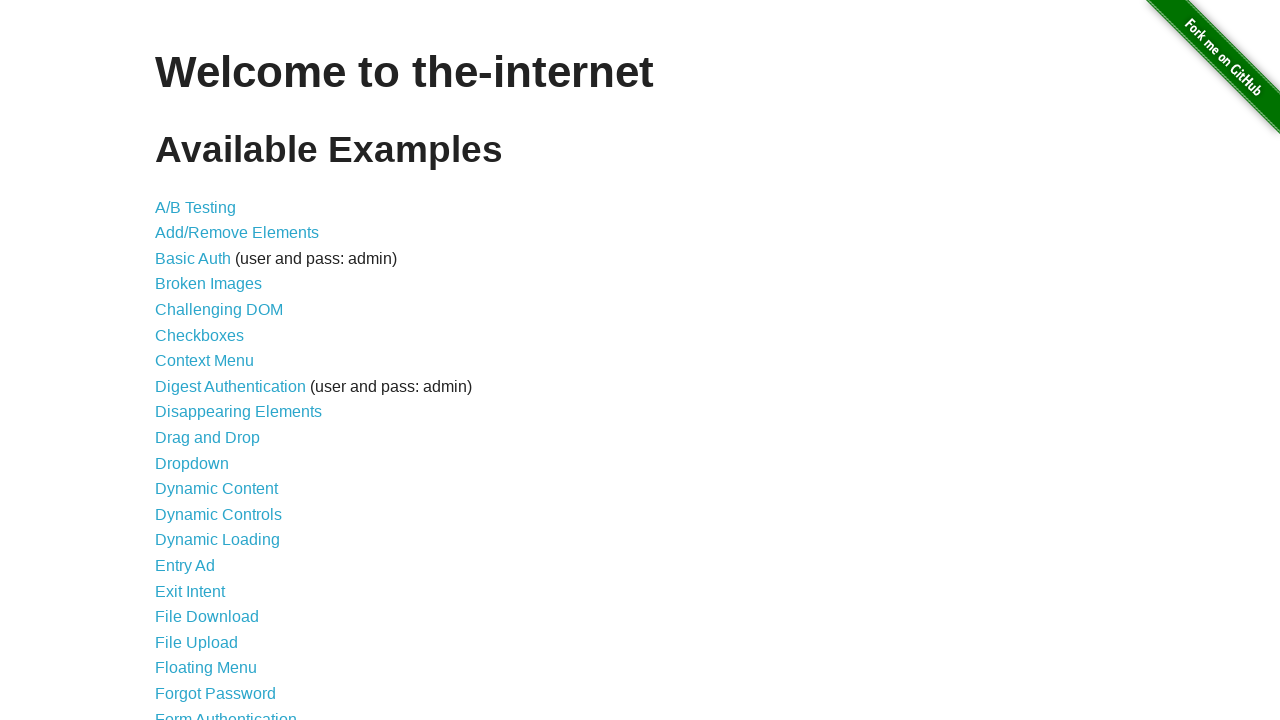

Clicked on Context Menu link at (204, 361) on text=Context Menu
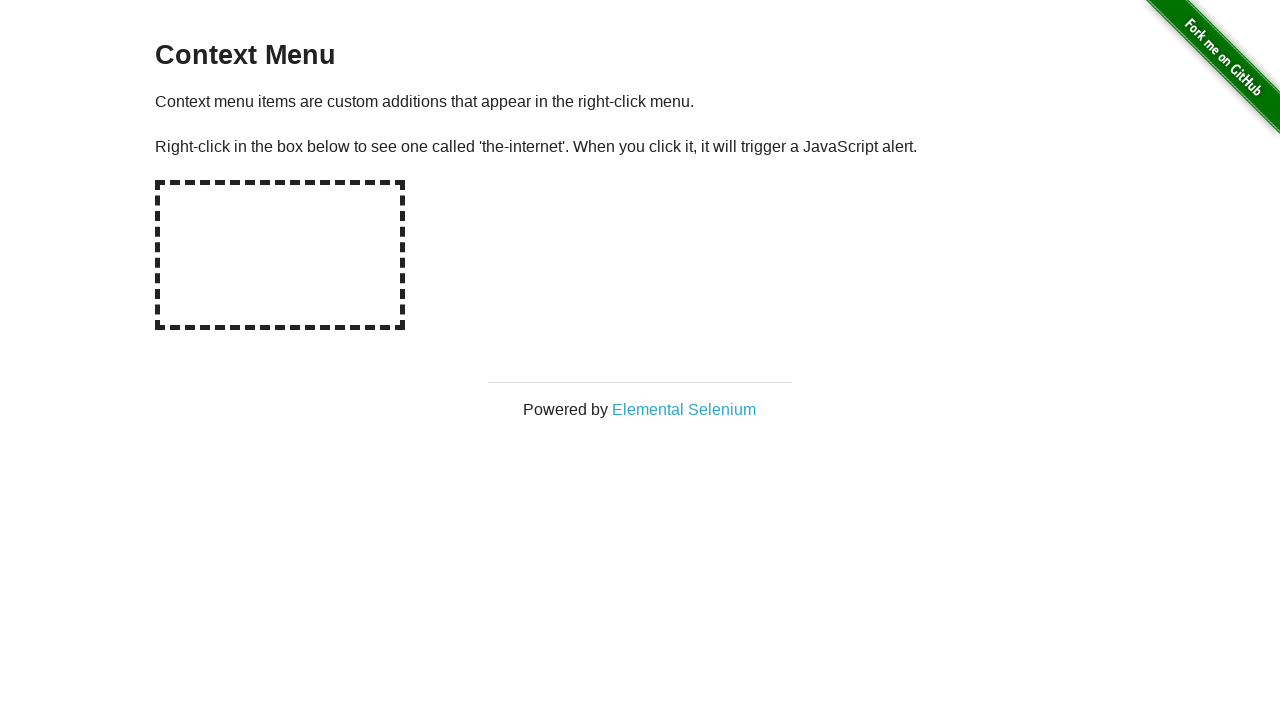

Right-clicked on the hot spot box to open context menu at (280, 255) on #hot-spot
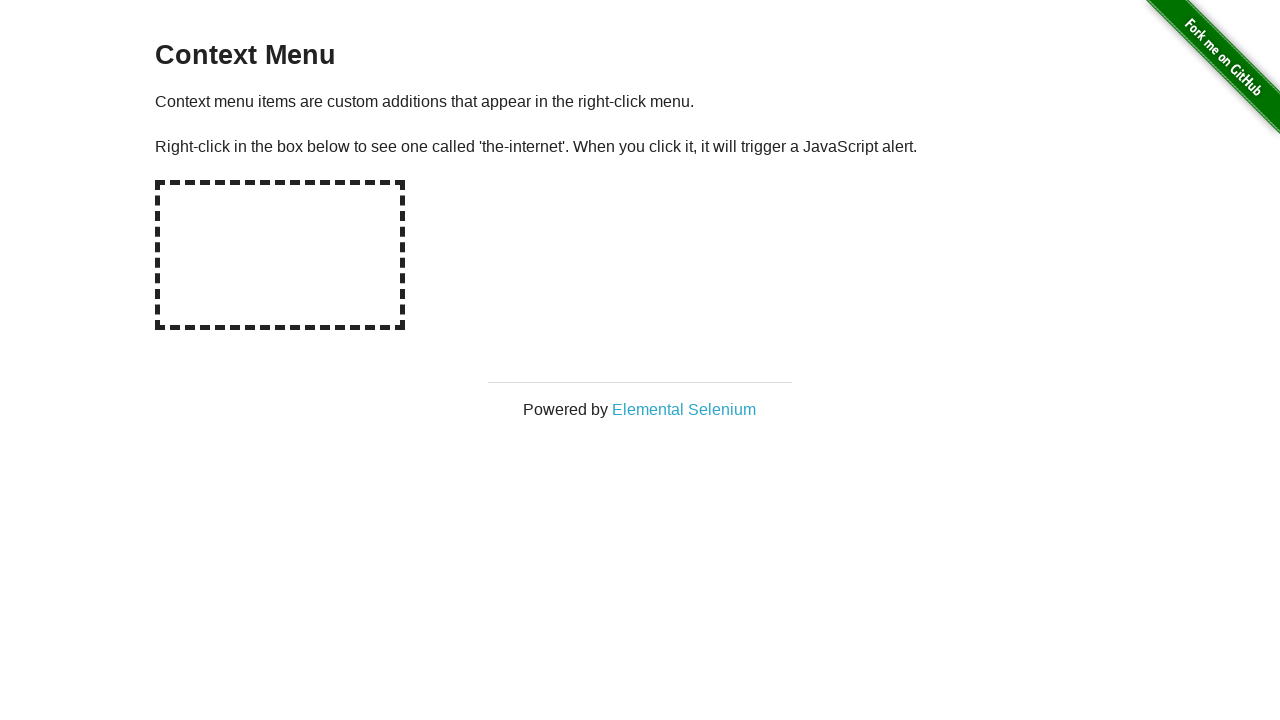

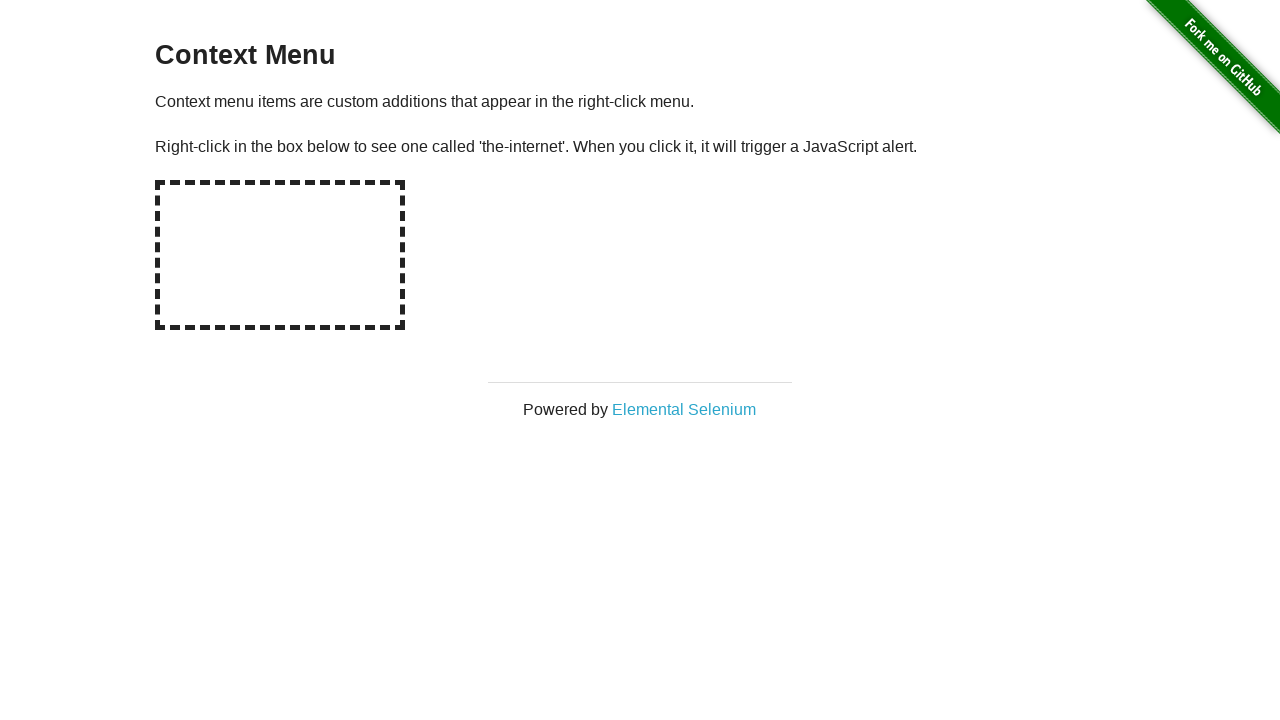